Navigates to a blog page, selects an option from the "Older Newsletter" dropdown, and enters text in a text area field

Starting URL: https://omayo.blogspot.com/

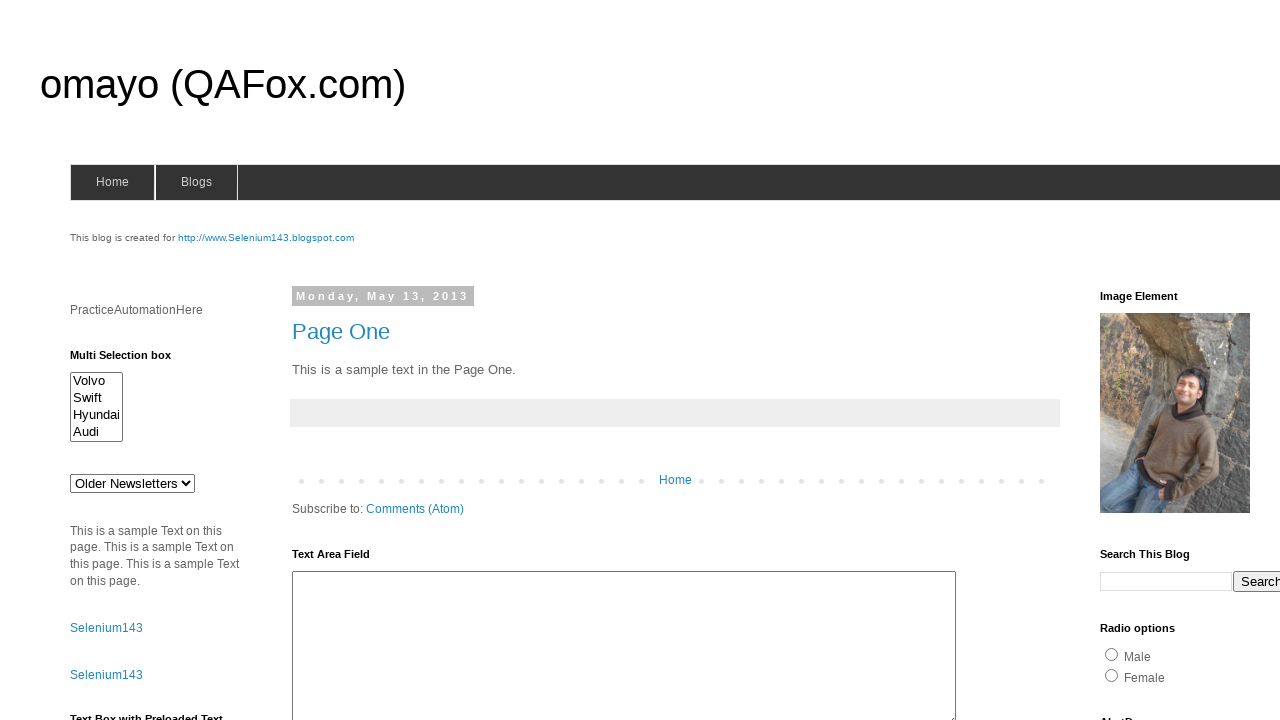

Navigated to BlogSpot blog page
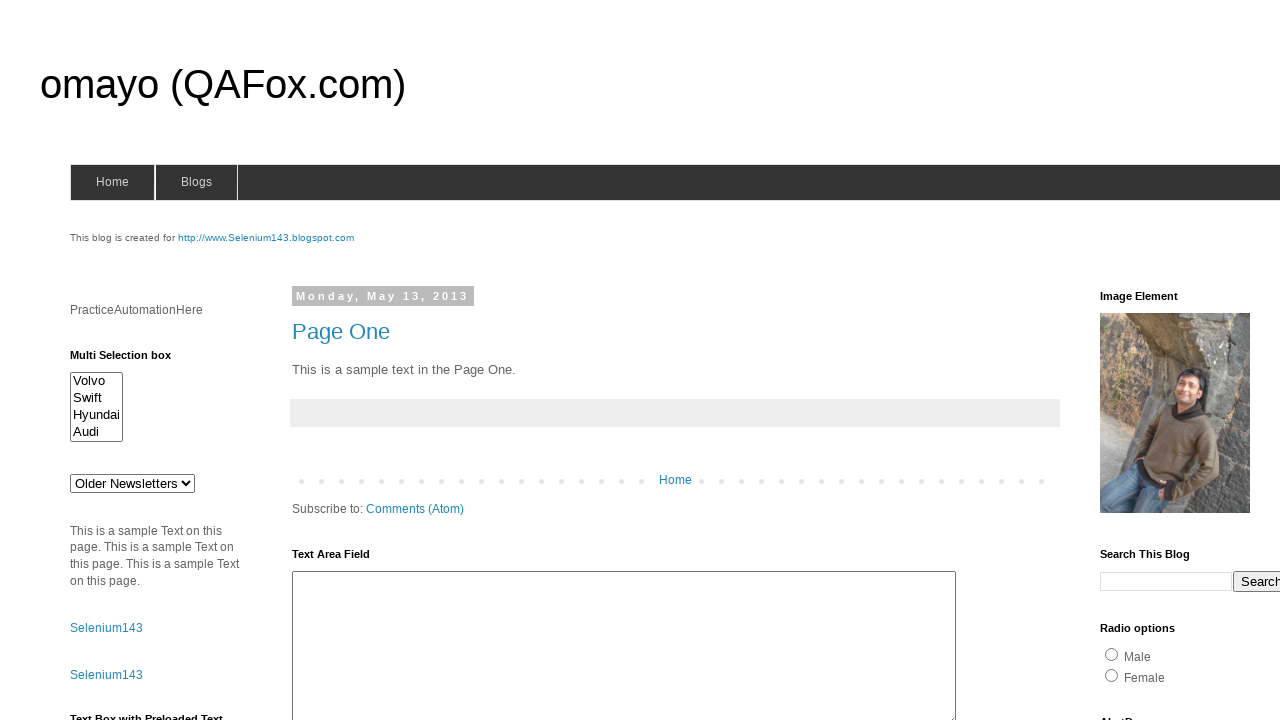

Selected 'doc 3' from the Older Newsletter dropdown on #drop1
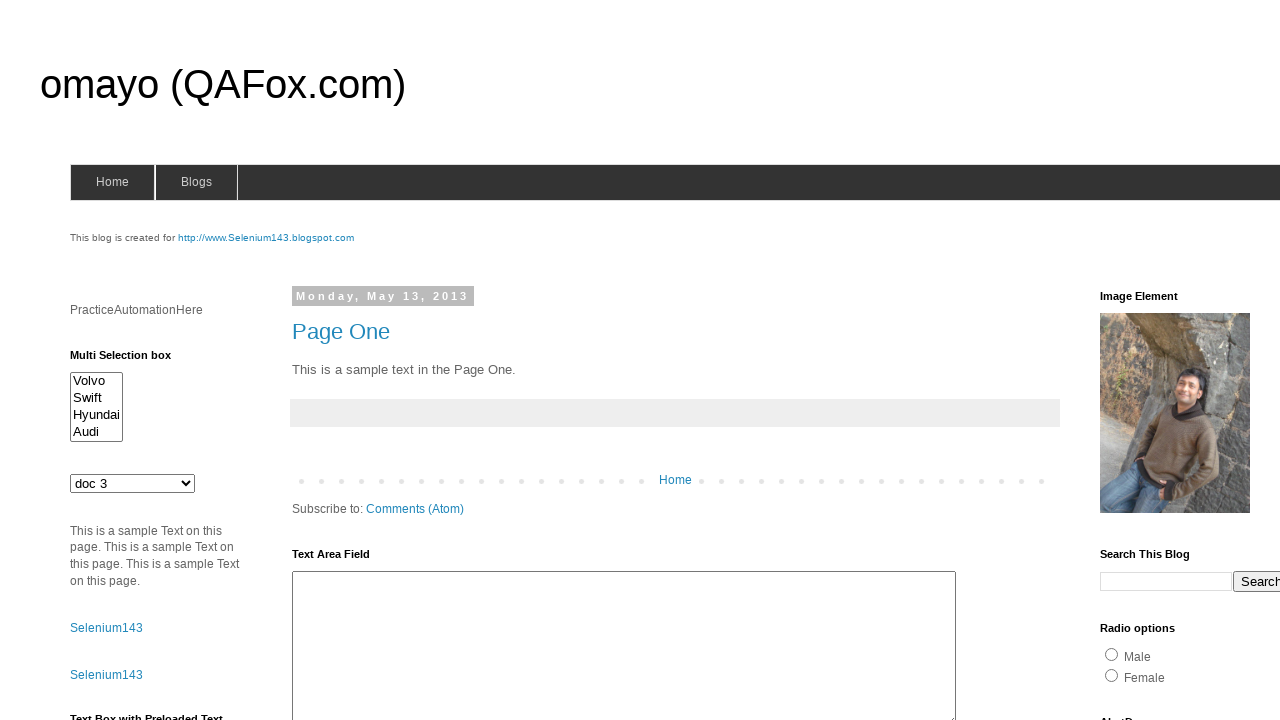

Entered 'Hello' in the text area field on #ta1
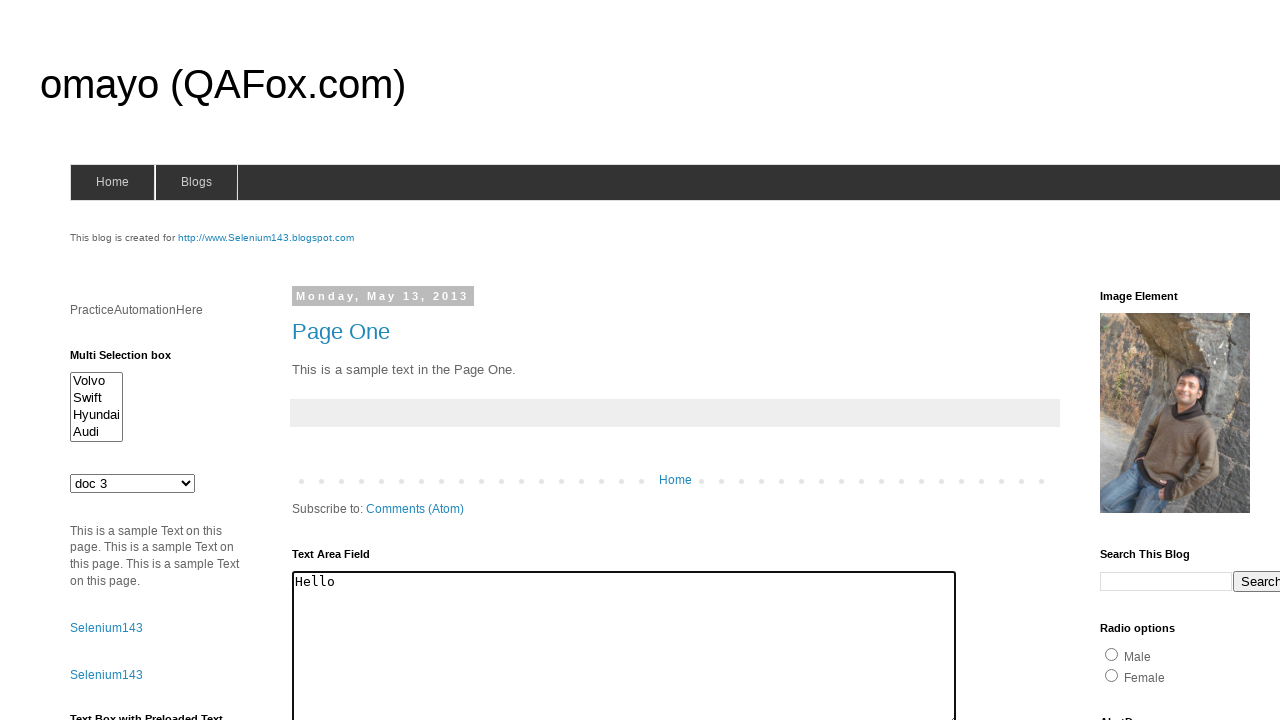

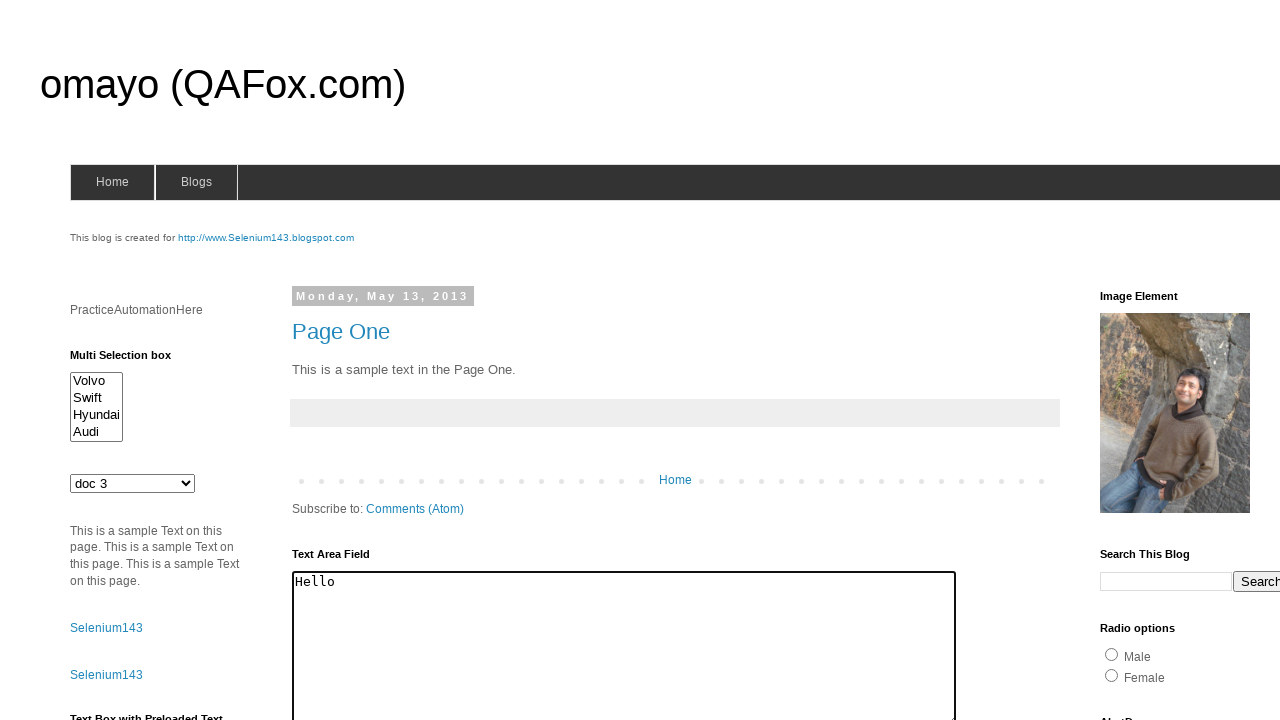